Tests keyboard input functionality by typing text and pressing Enter key, then verifying the result is displayed on the page

Starting URL: https://training-support.net/webelements/keyboard-events

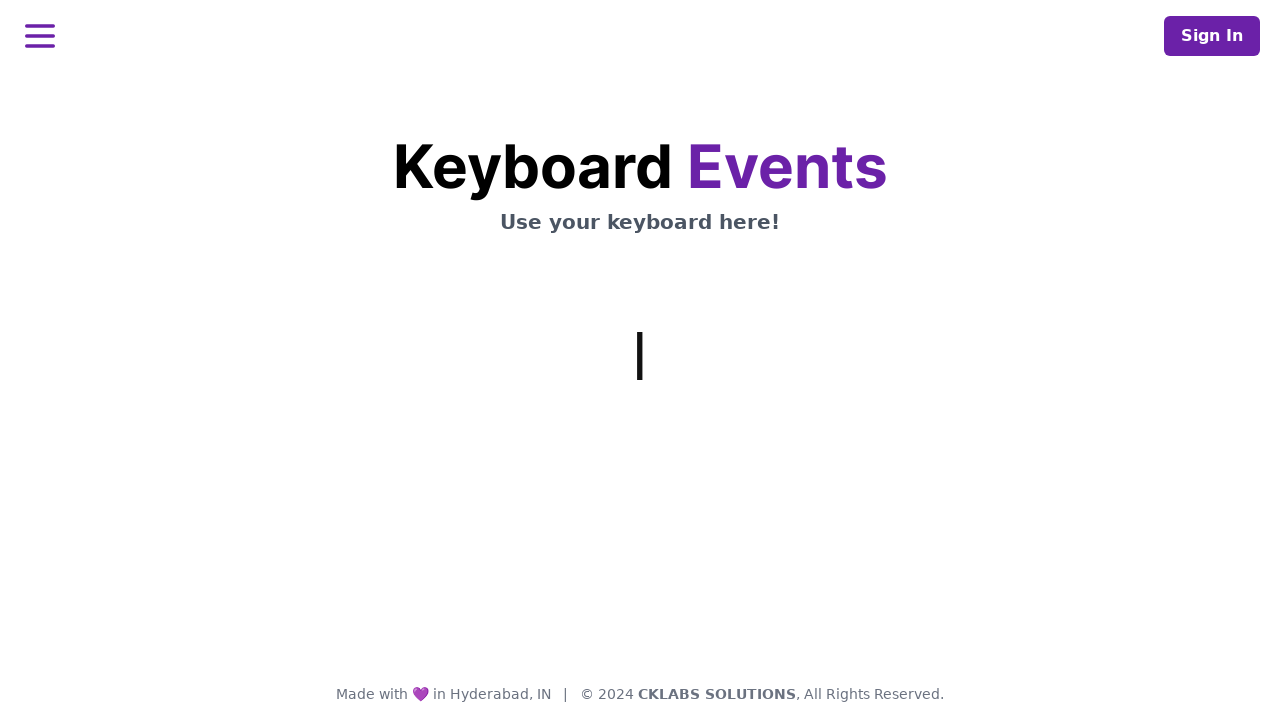

Typed 'This is coming from Selenium' using keyboard
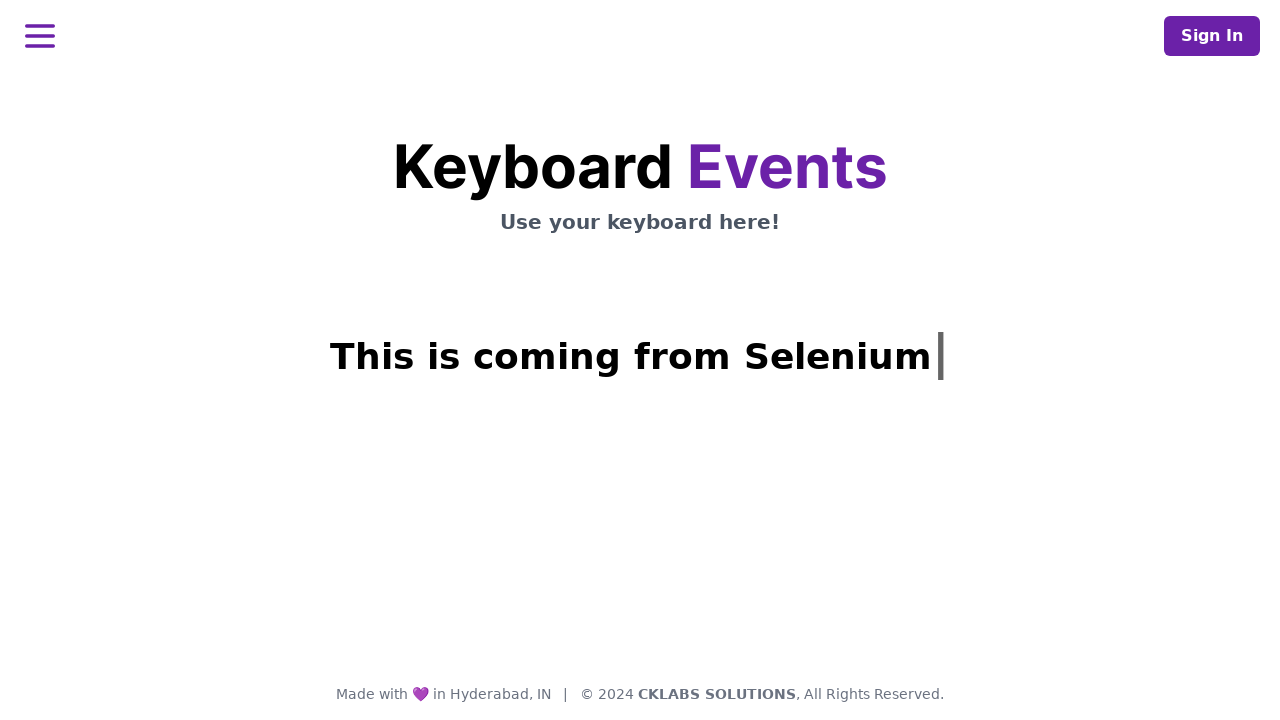

Pressed Enter key
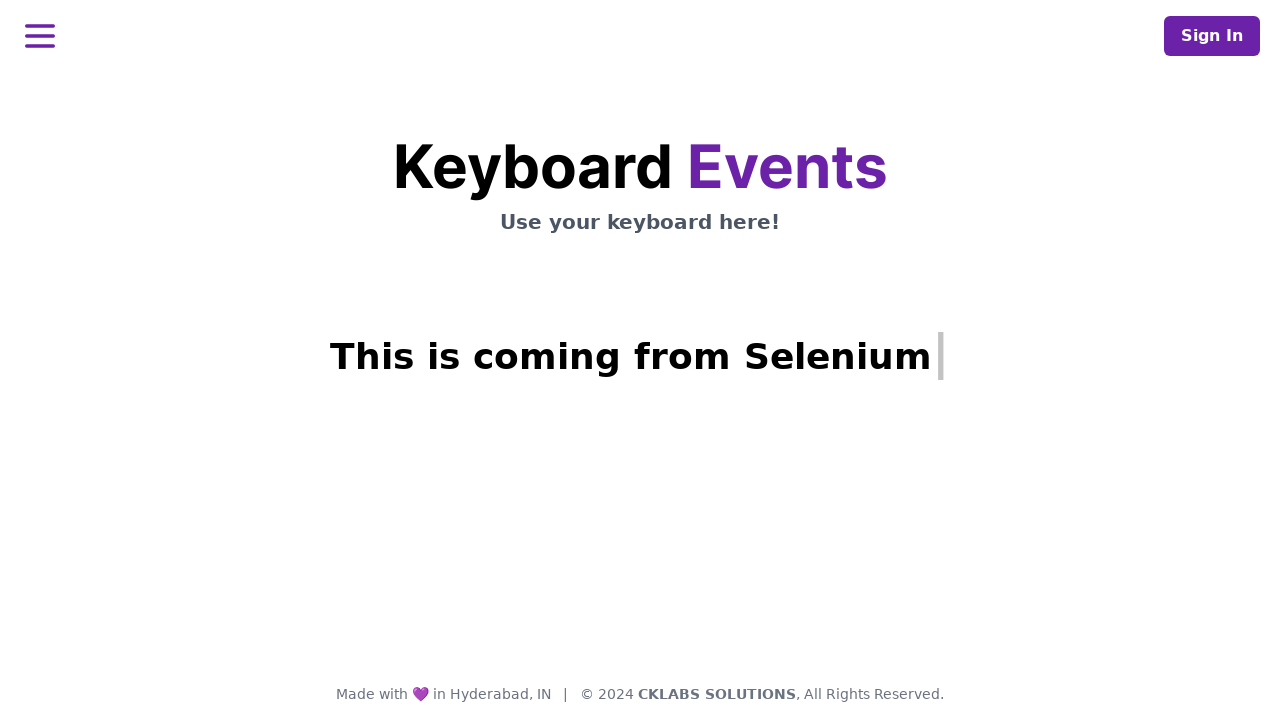

Verified result appears on page with h1.mt-3 selector
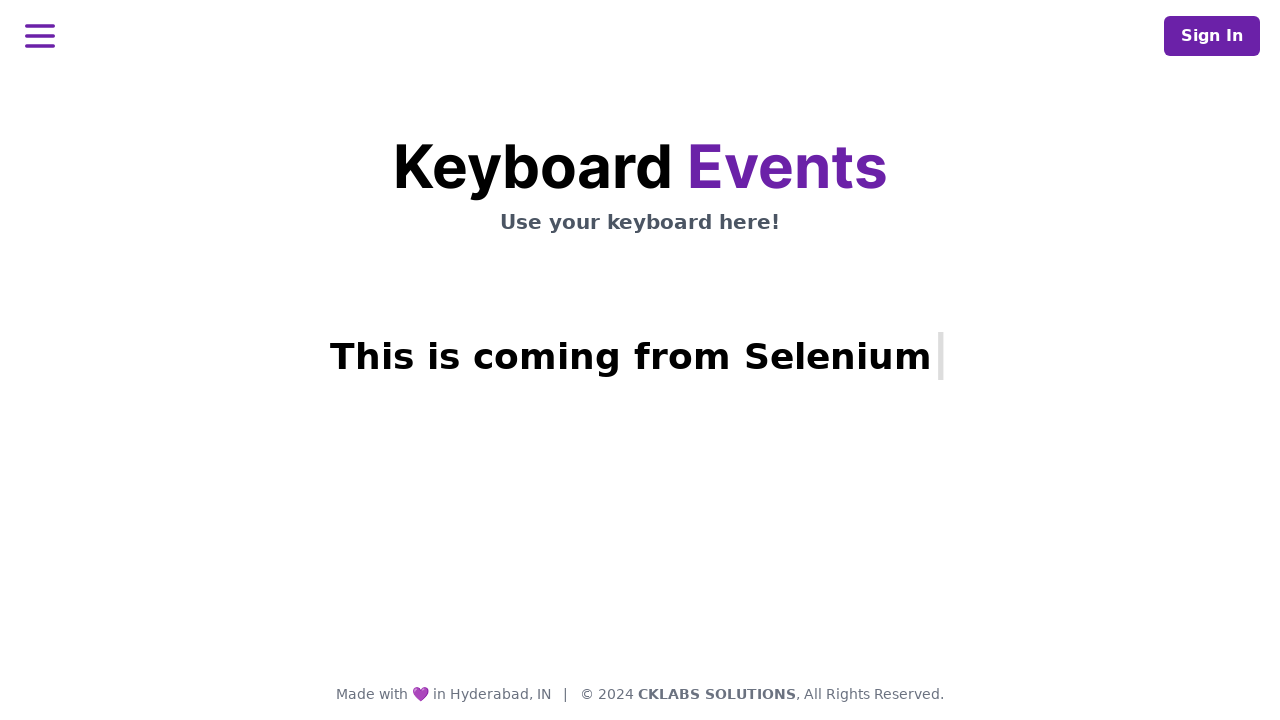

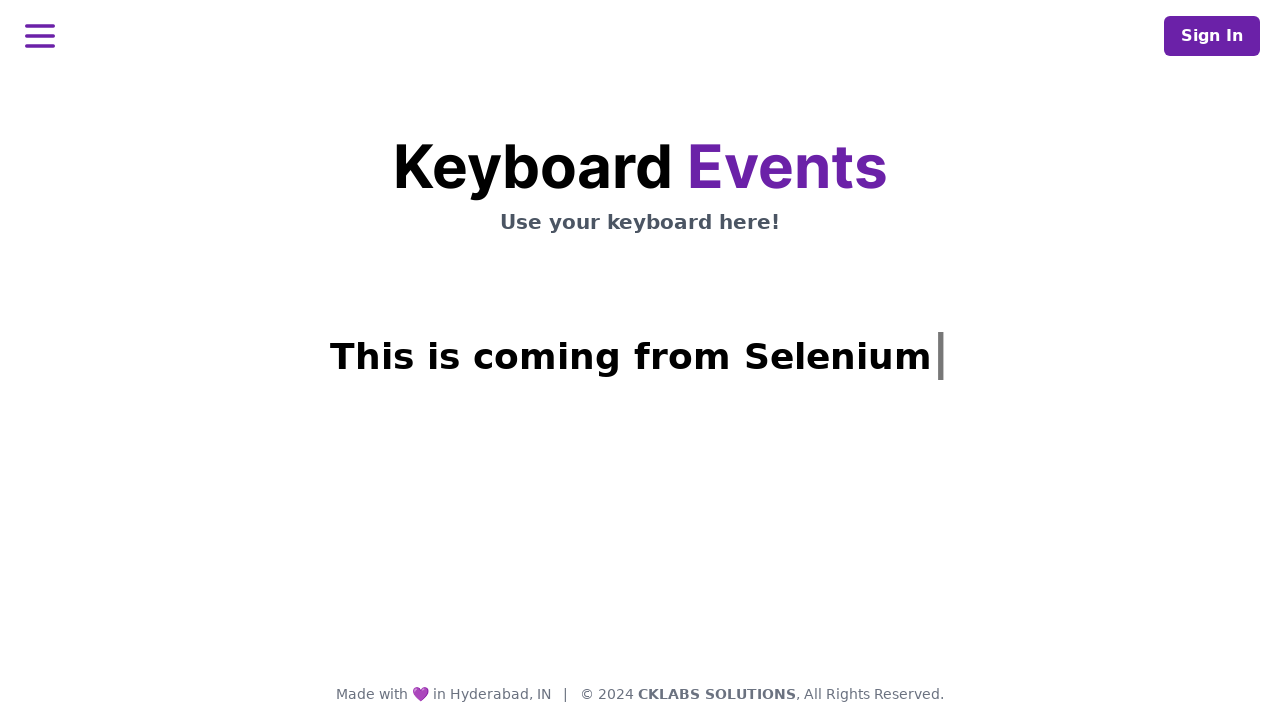